Tests table sorting functionality by clicking on a column header to sort vegetables alphabetically, then verifies the sorting is correct by comparing the displayed order with an expected sorted order.

Starting URL: https://rahulshettyacademy.com/seleniumPractise/#/offers

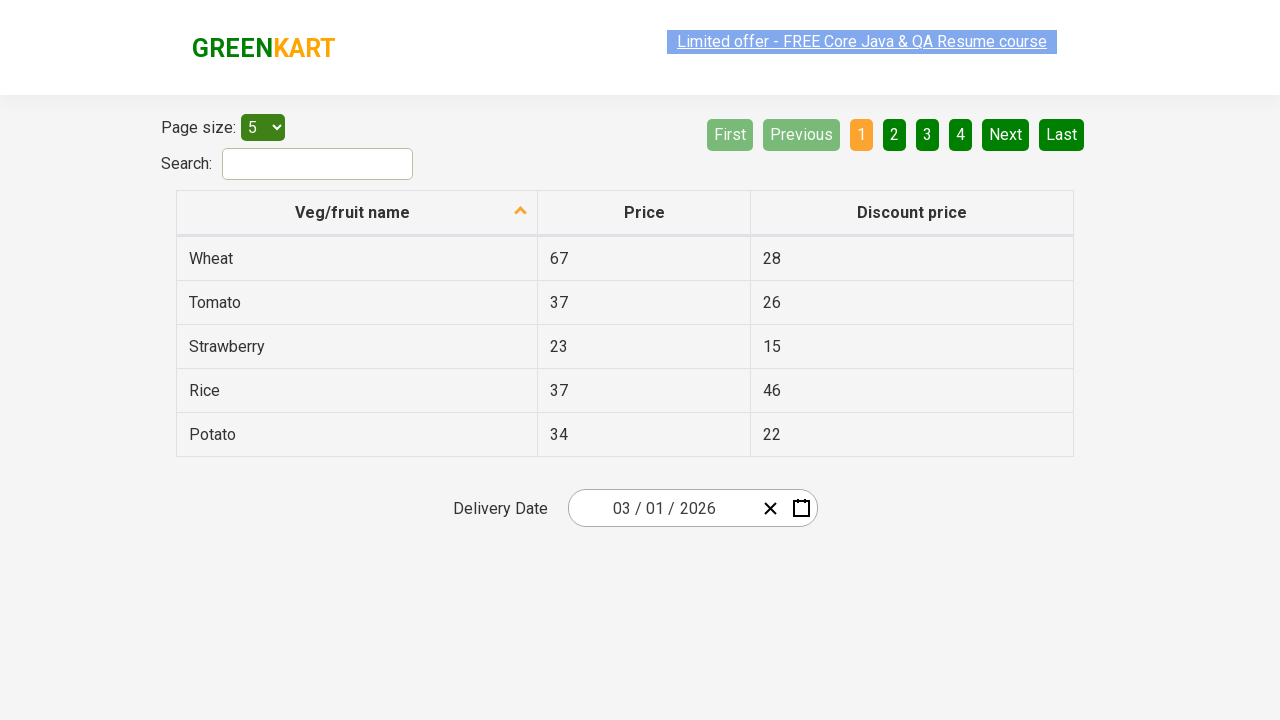

Waited for table header to load
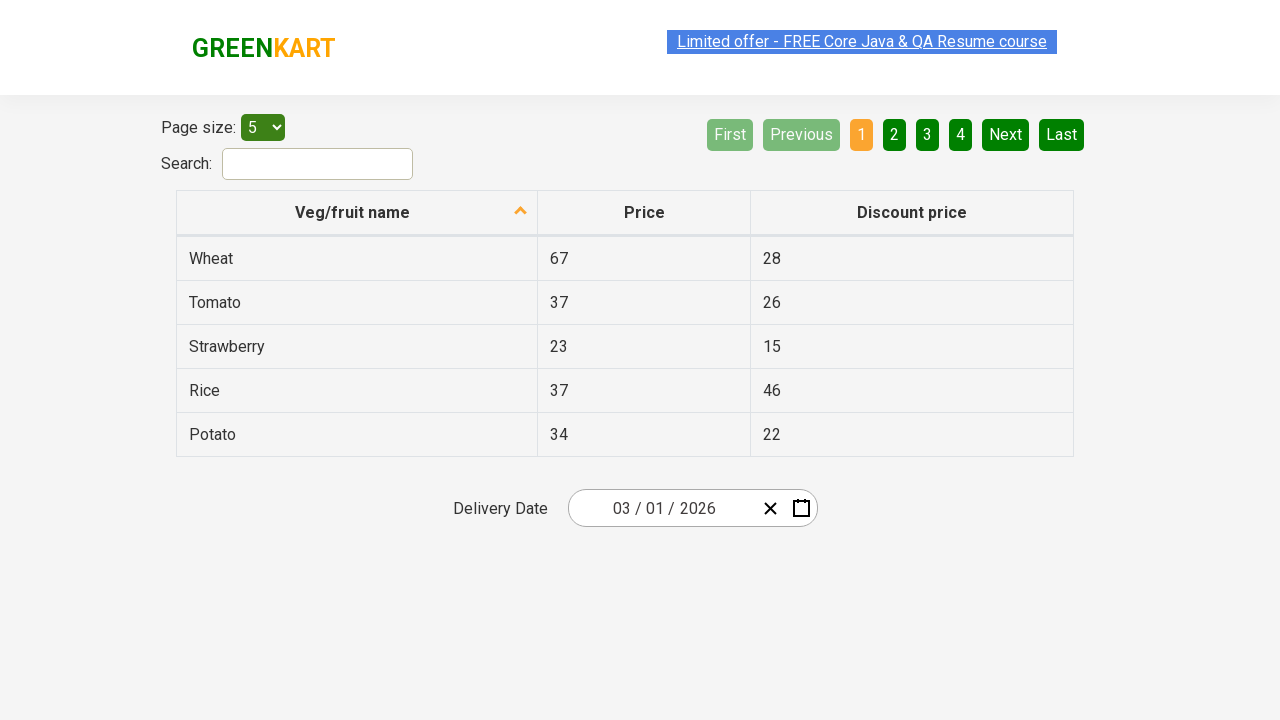

Clicked first column header to sort vegetables alphabetically at (357, 213) on xpath=//tr/th[1]
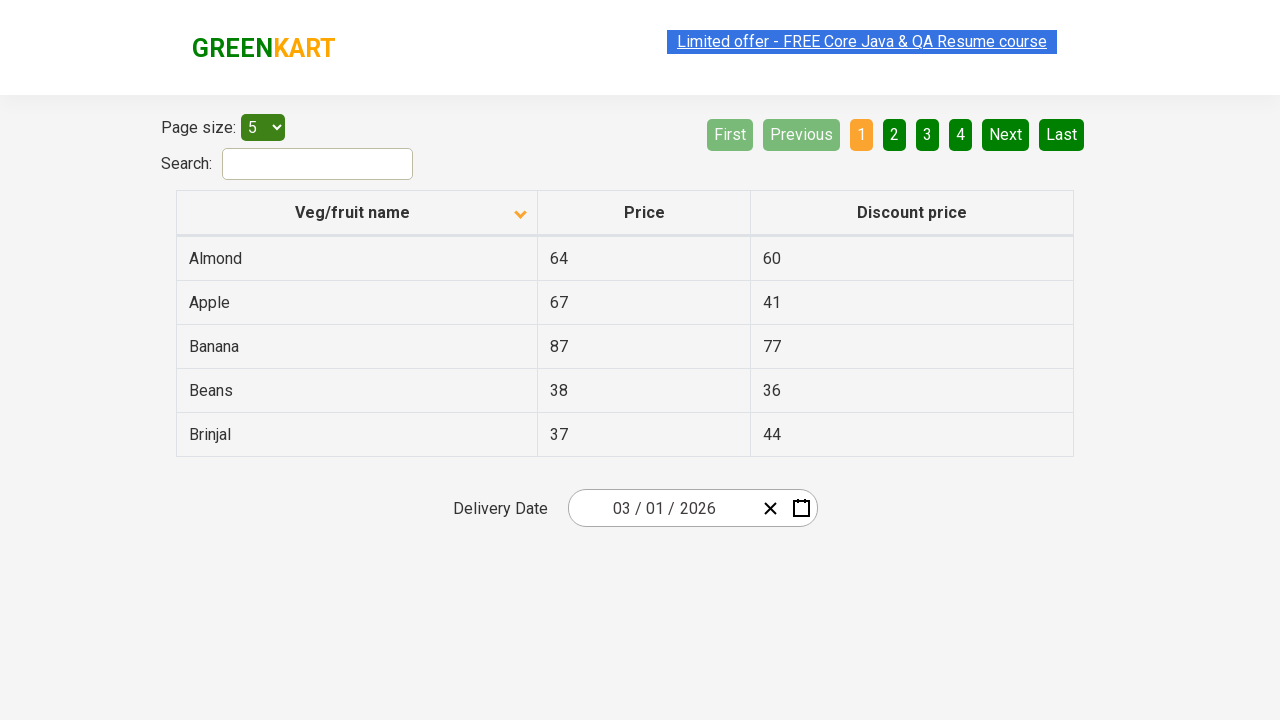

Waited for sorted table data to load
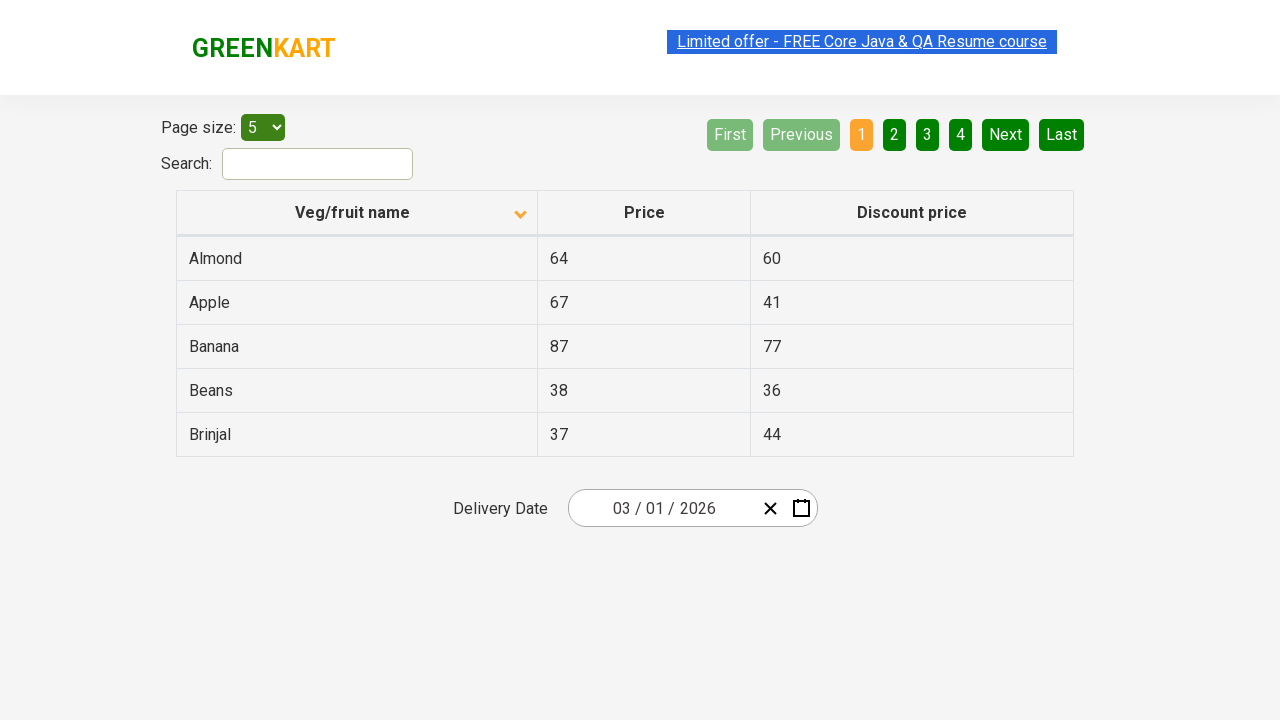

Retrieved 5 vegetable names from the table
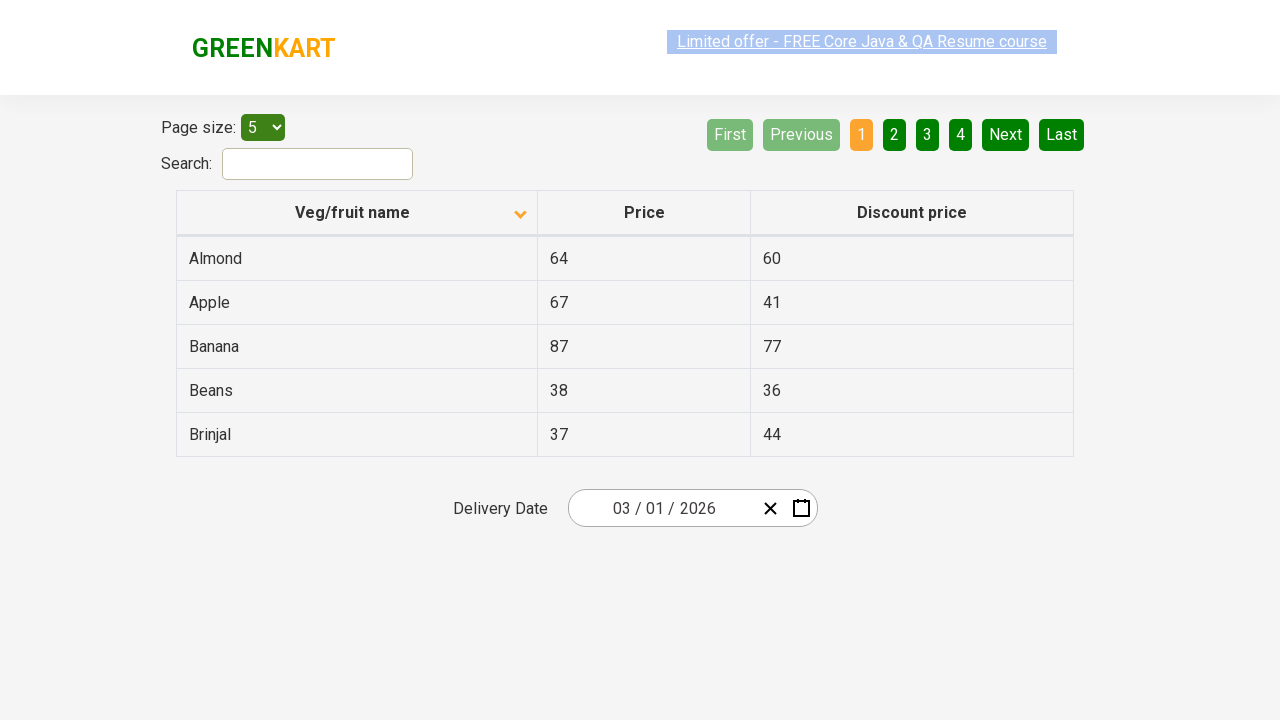

Created expected sorted list for comparison
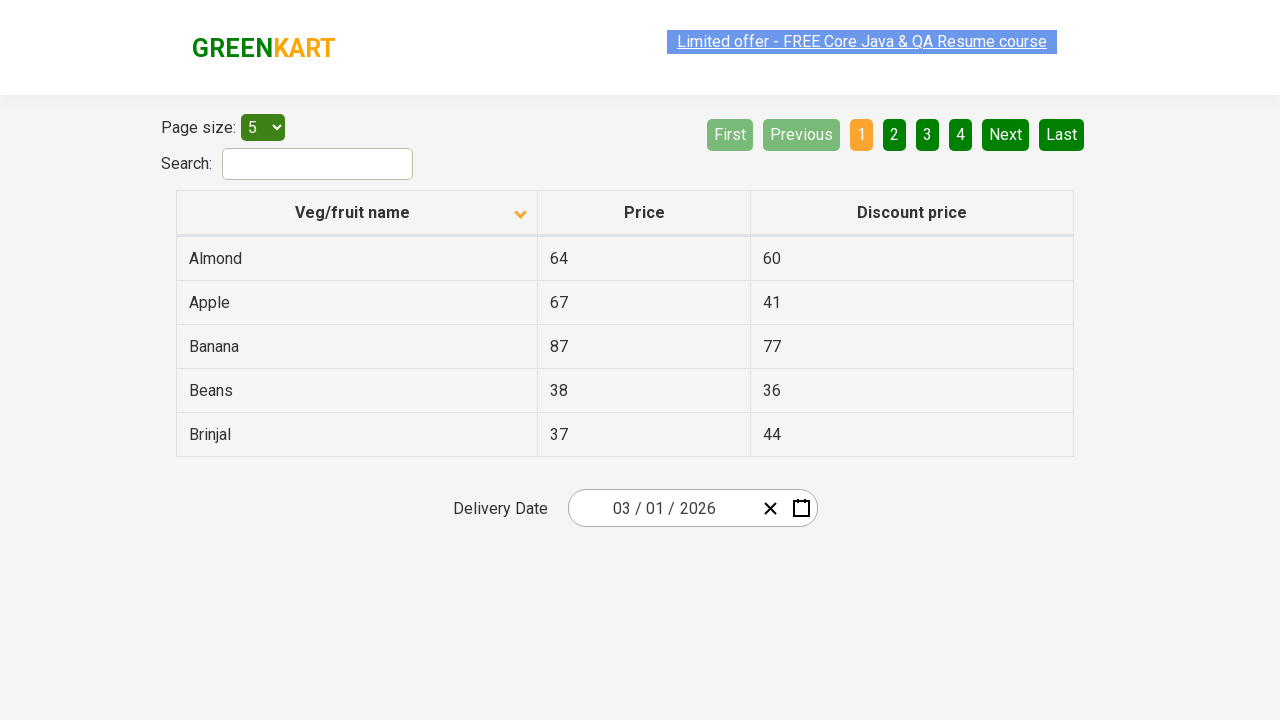

Verified that displayed vegetables match alphabetically sorted order
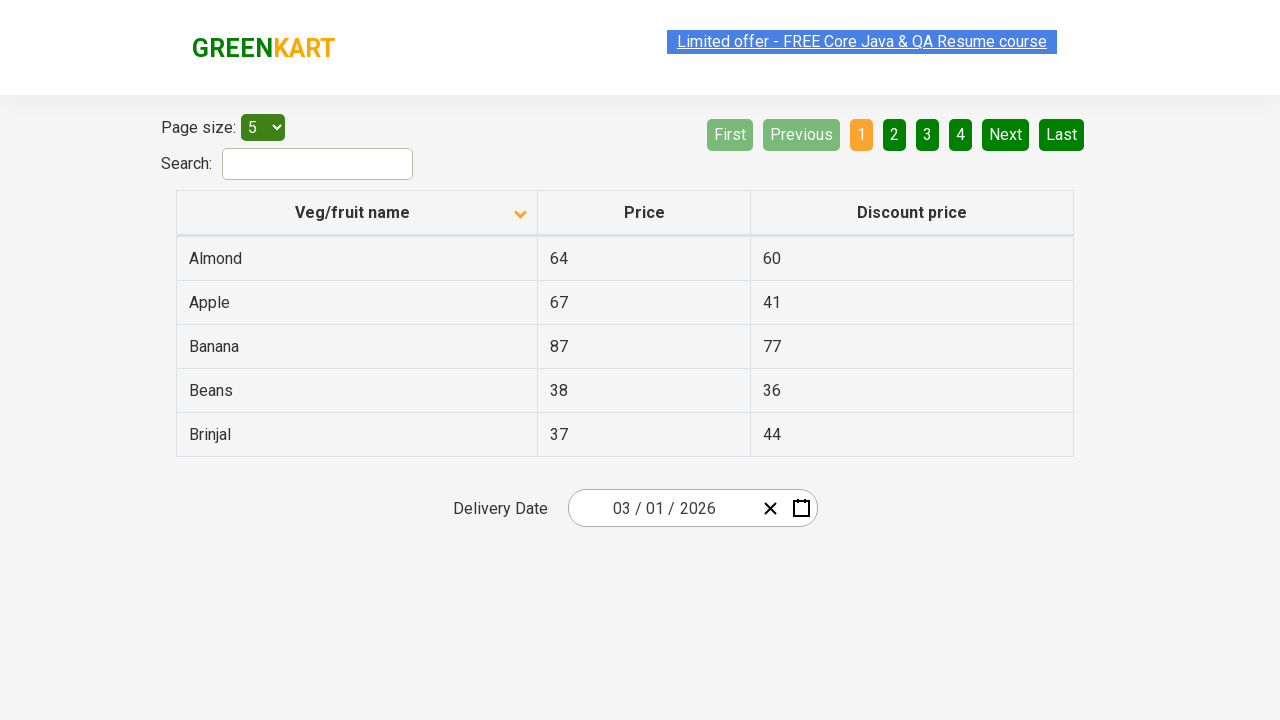

Verified that 1 items containing 'Beans' exist in the table
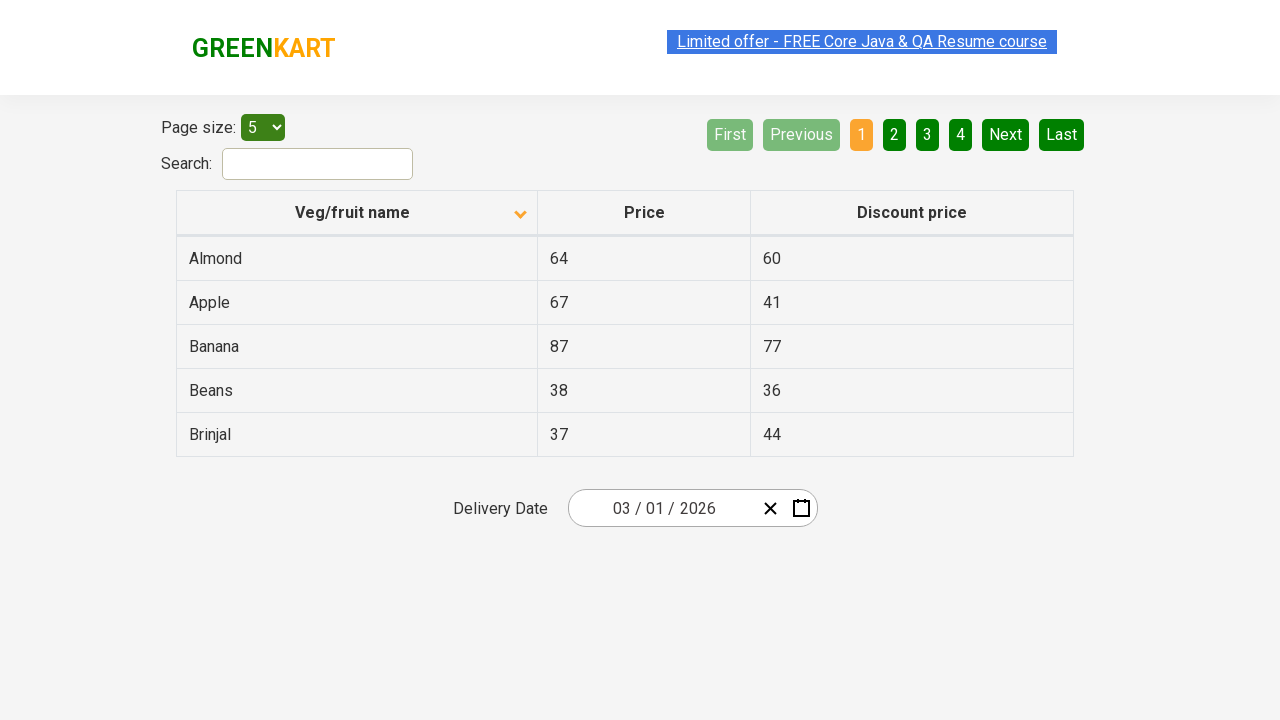

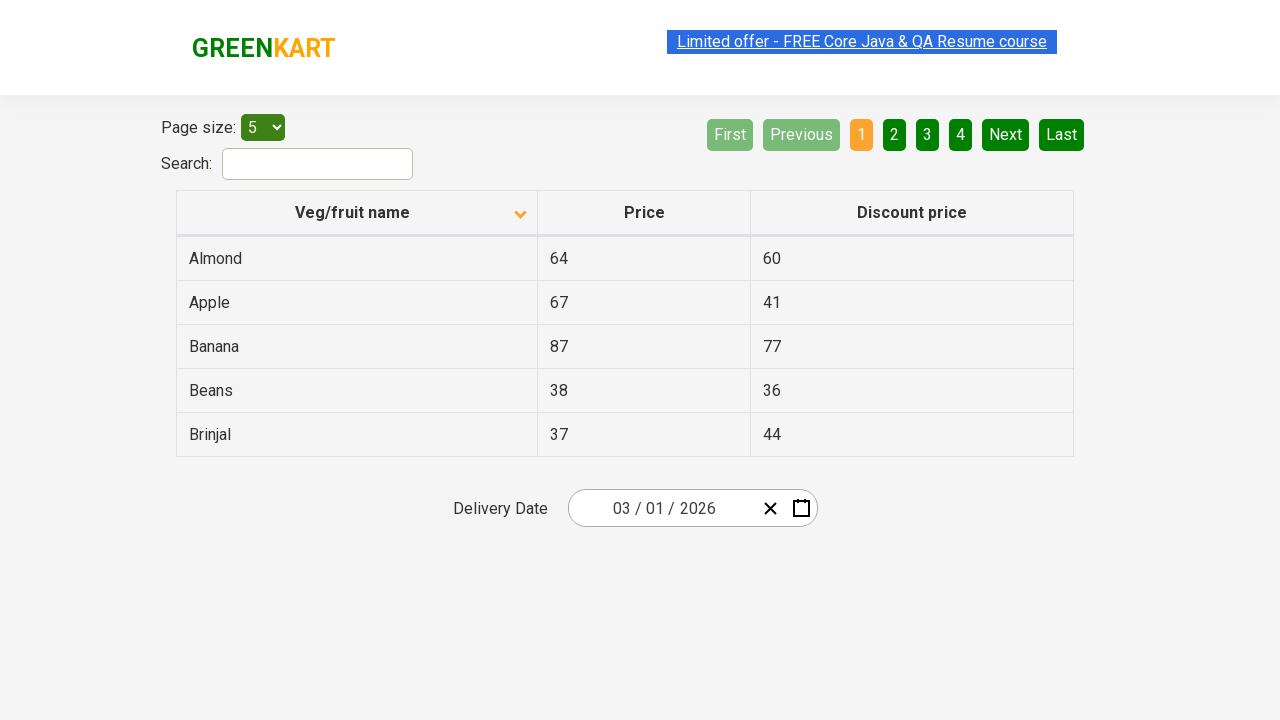